Tests multi-select functionality by holding Control key and clicking multiple non-adjacent elements

Starting URL: https://automationfc.github.io/jquery-selectable/

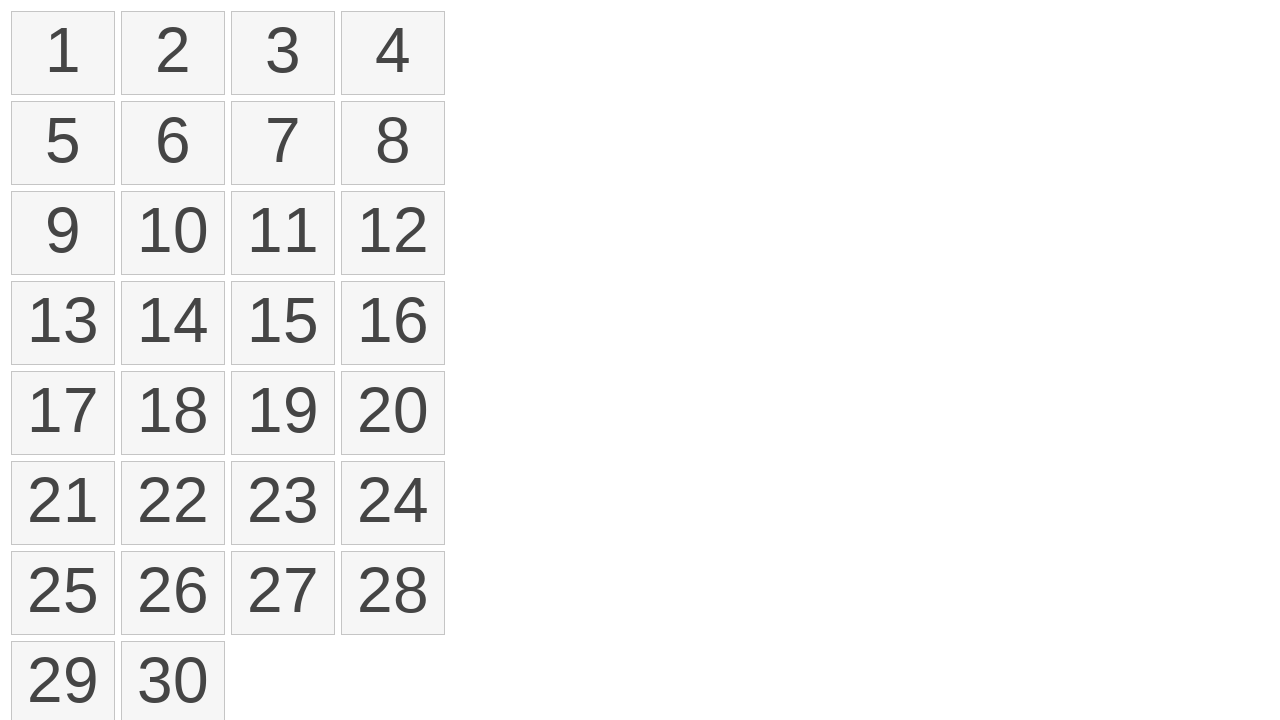

Navigated to jQuery Selectable test page
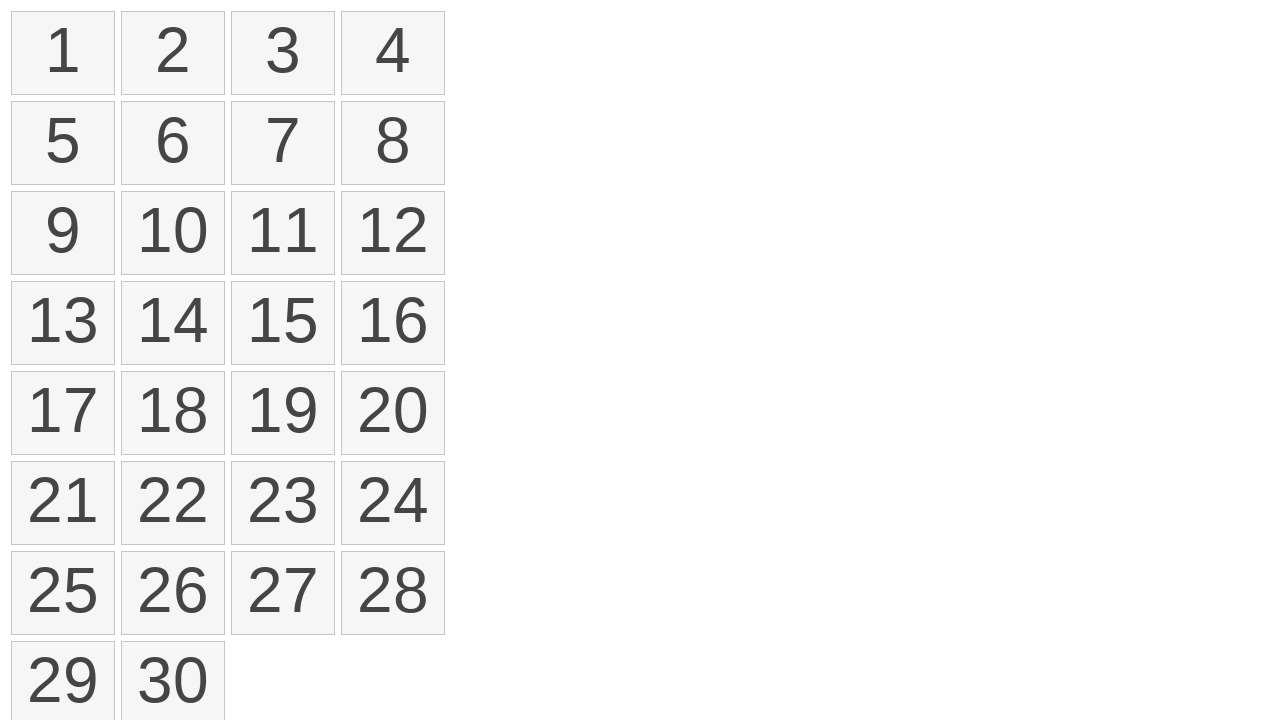

Located all selectable number elements
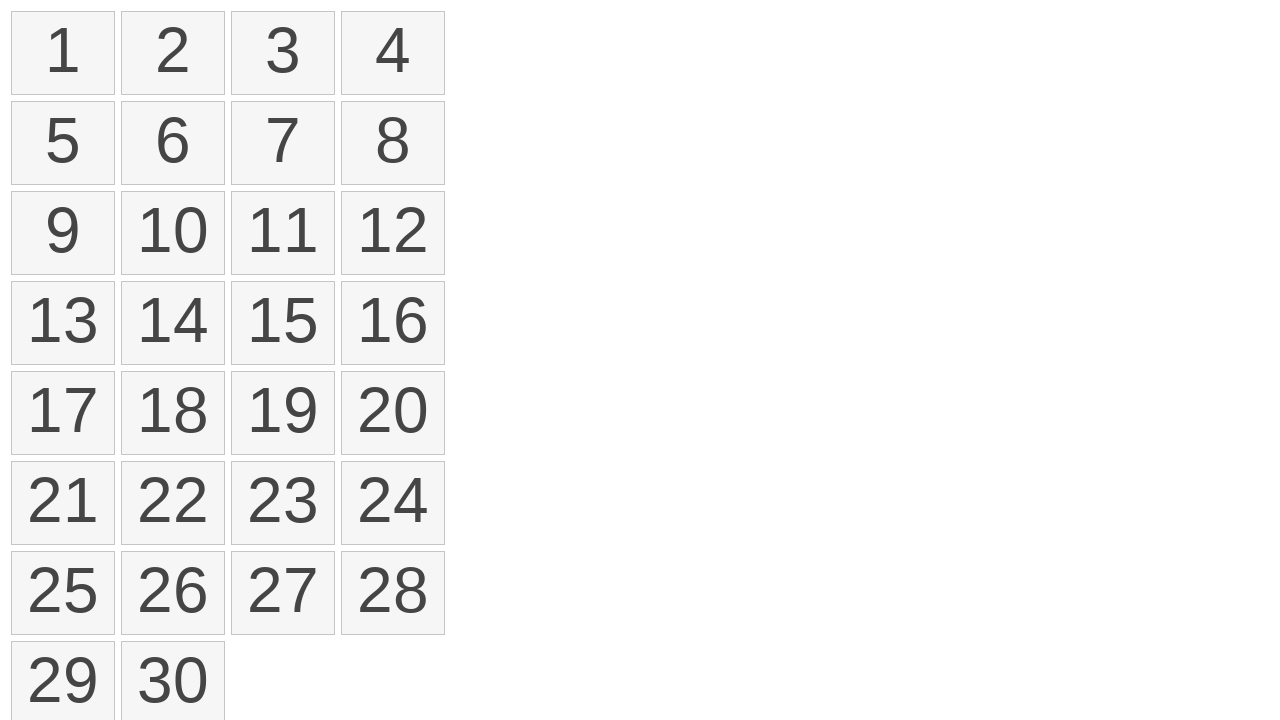

Pressed down Control key
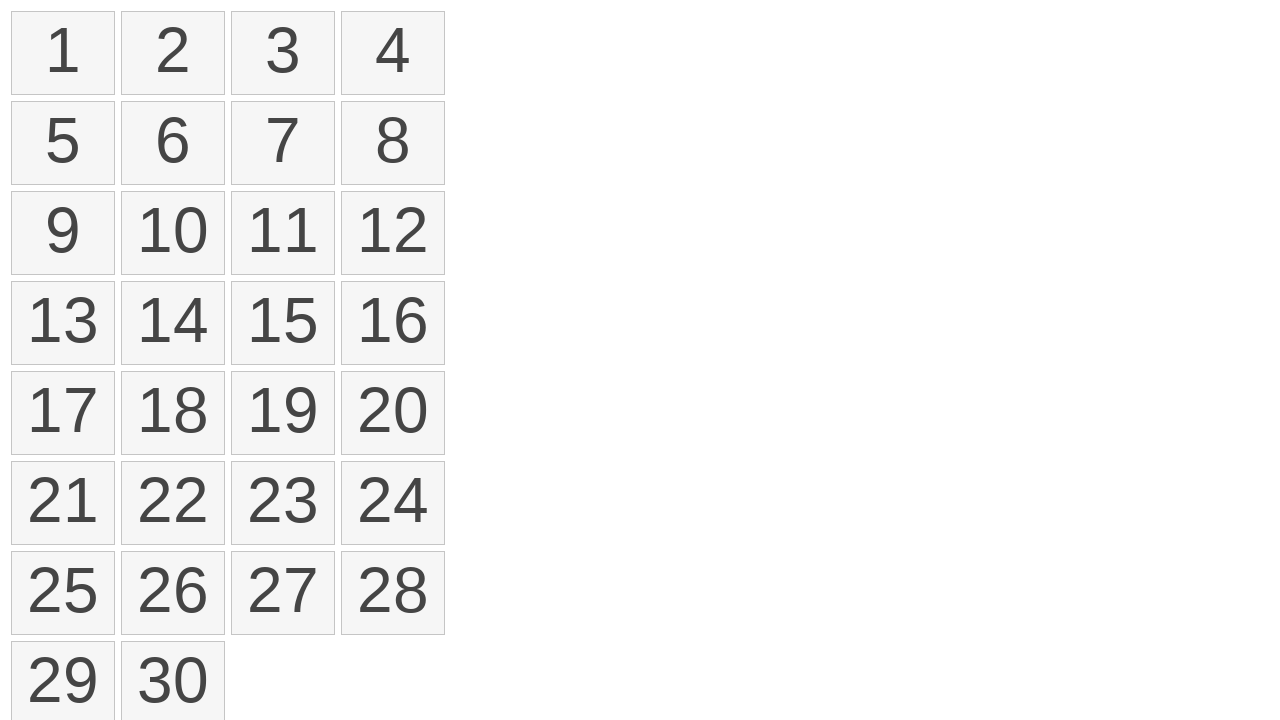

Clicked 2nd element while holding Control at (173, 53) on ol#selectable > li >> nth=1
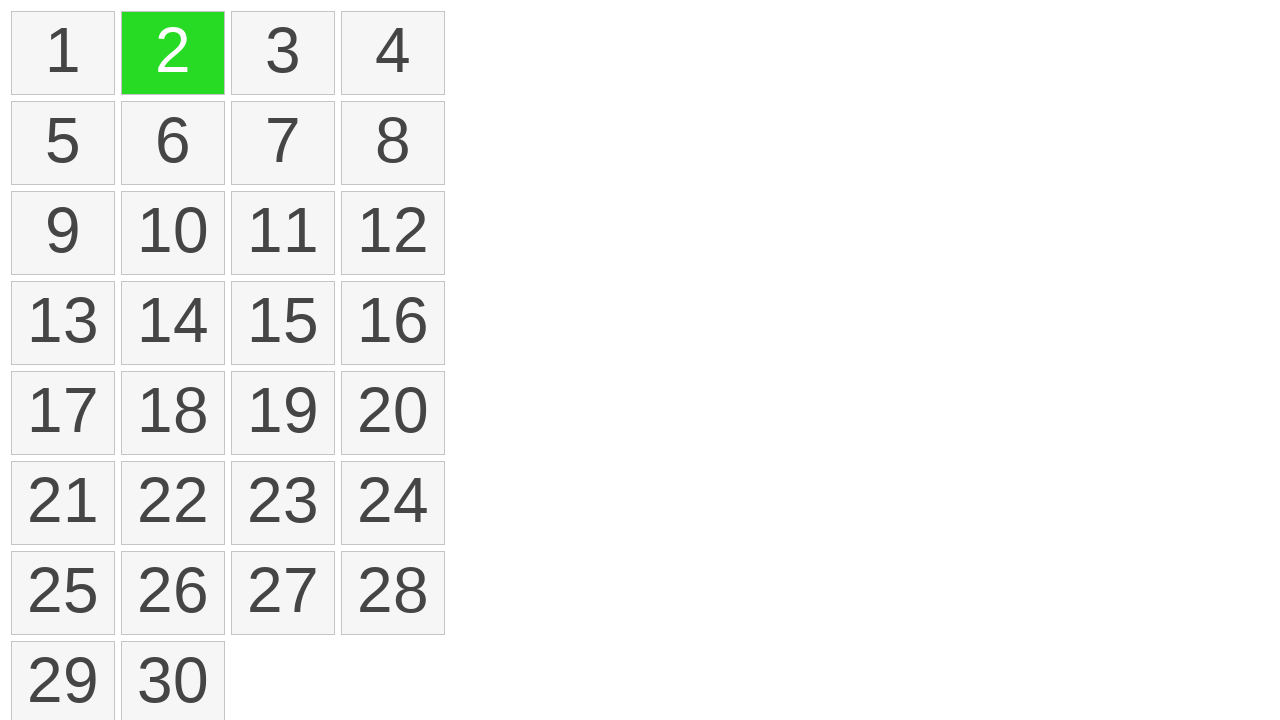

Clicked 8th element while holding Control at (393, 143) on ol#selectable > li >> nth=7
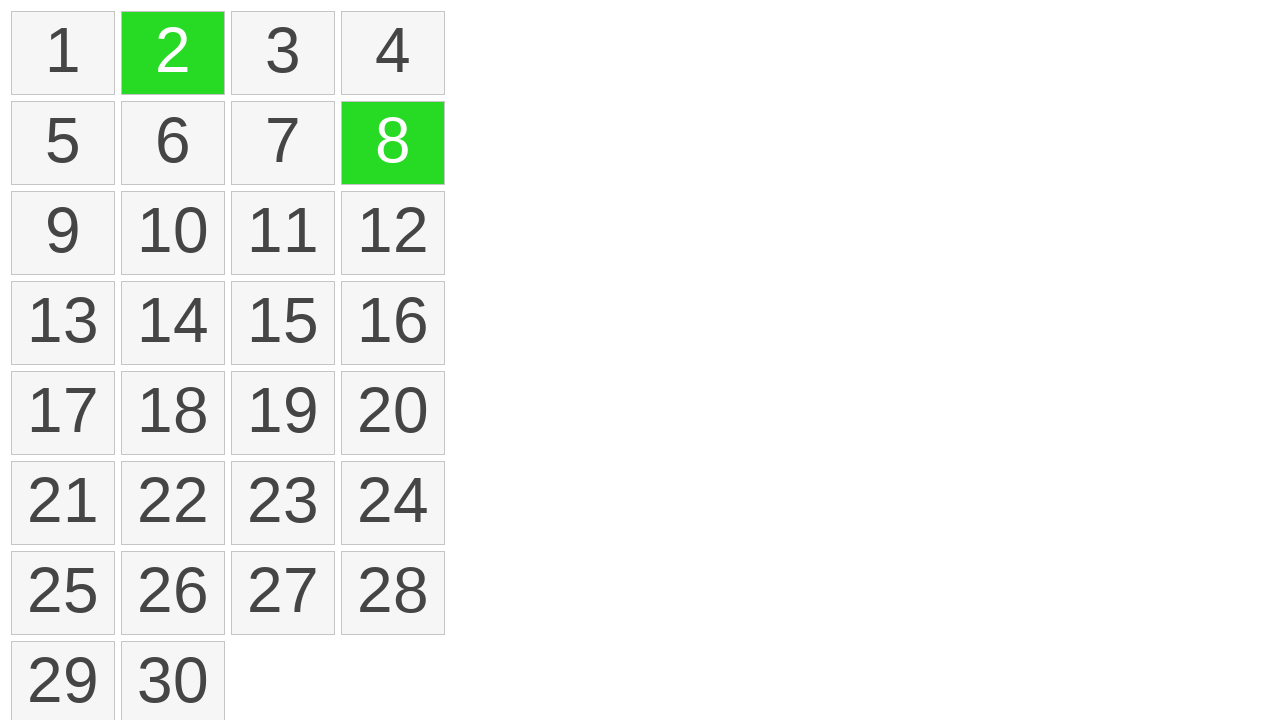

Clicked 12th element while holding Control at (393, 233) on ol#selectable > li >> nth=11
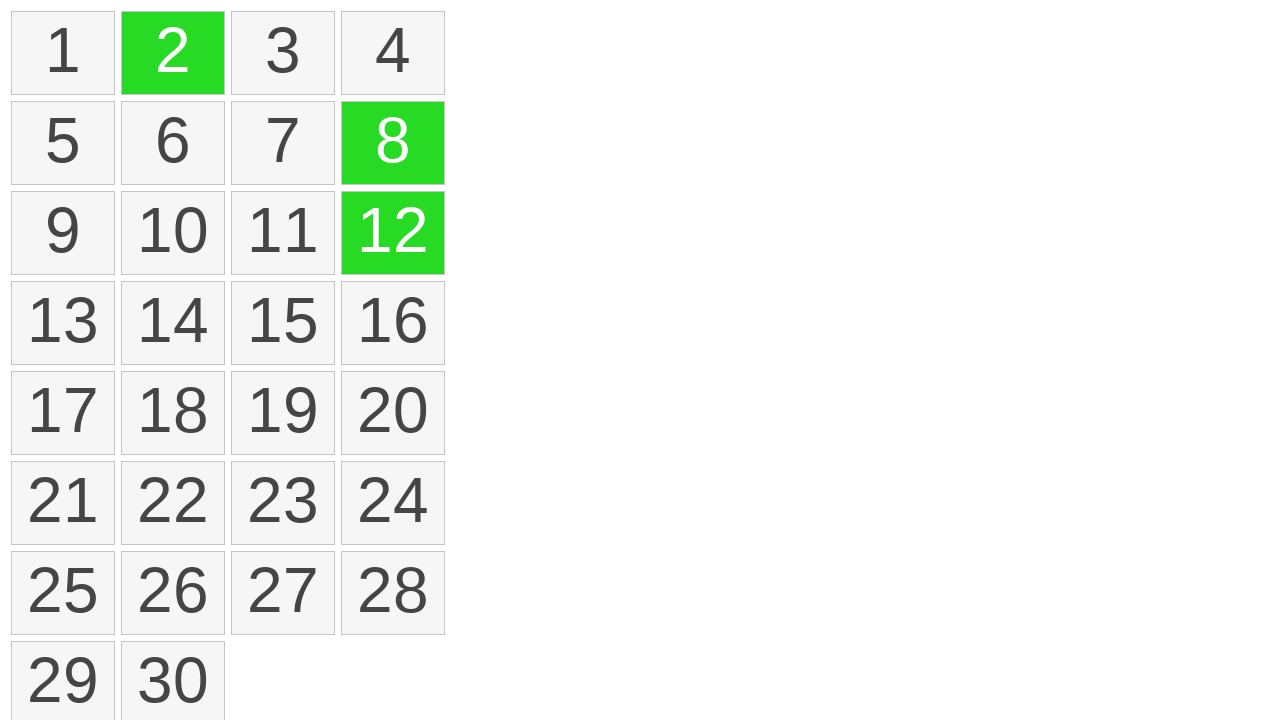

Released Control key
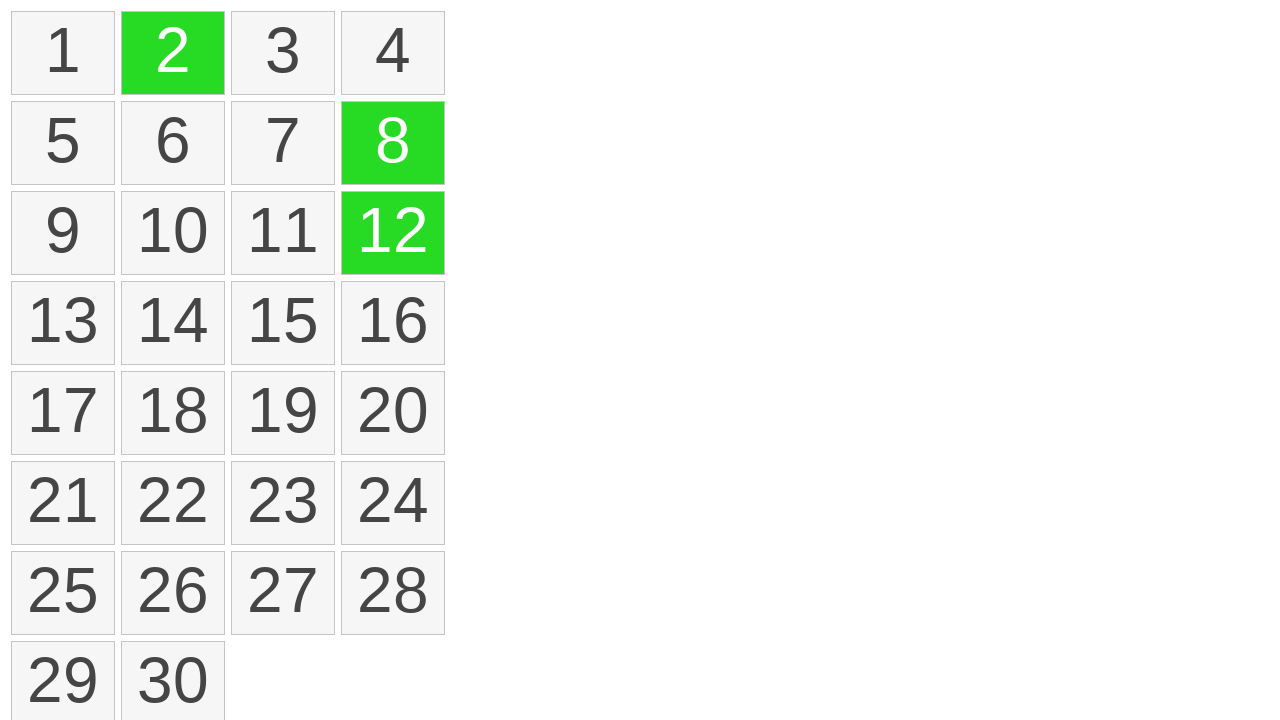

Located all selected elements
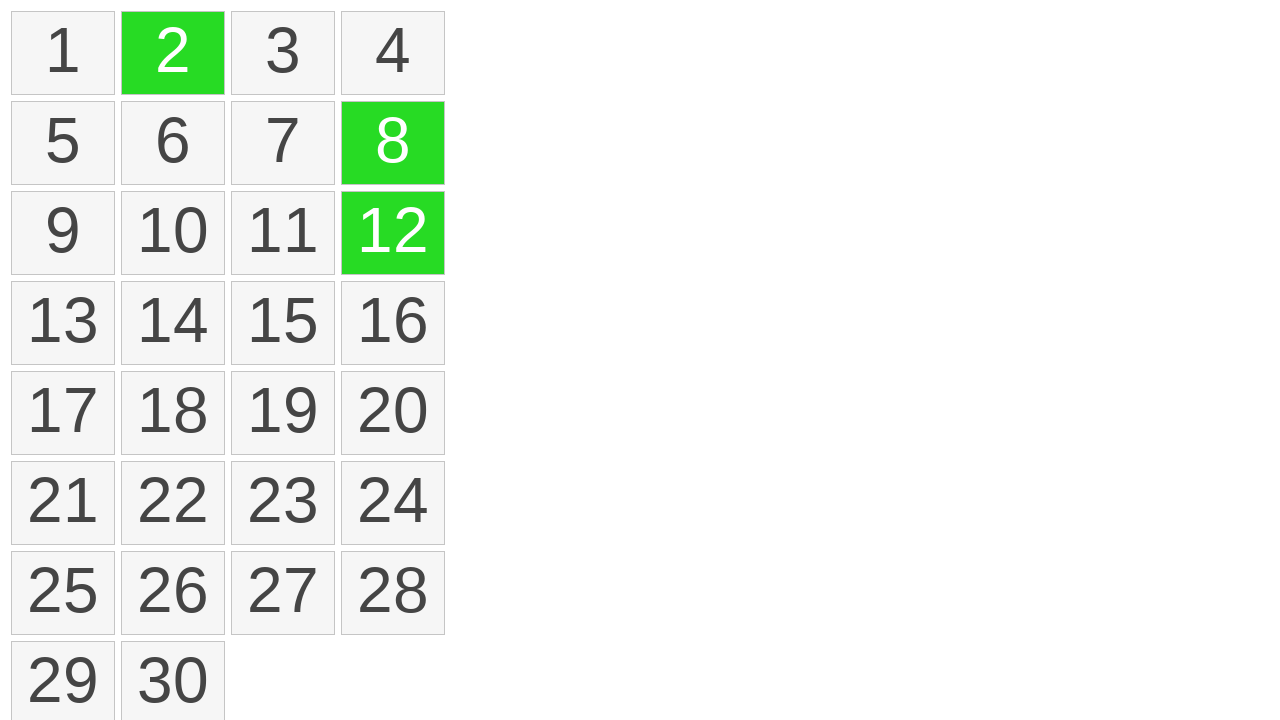

Verified that exactly 3 elements are selected
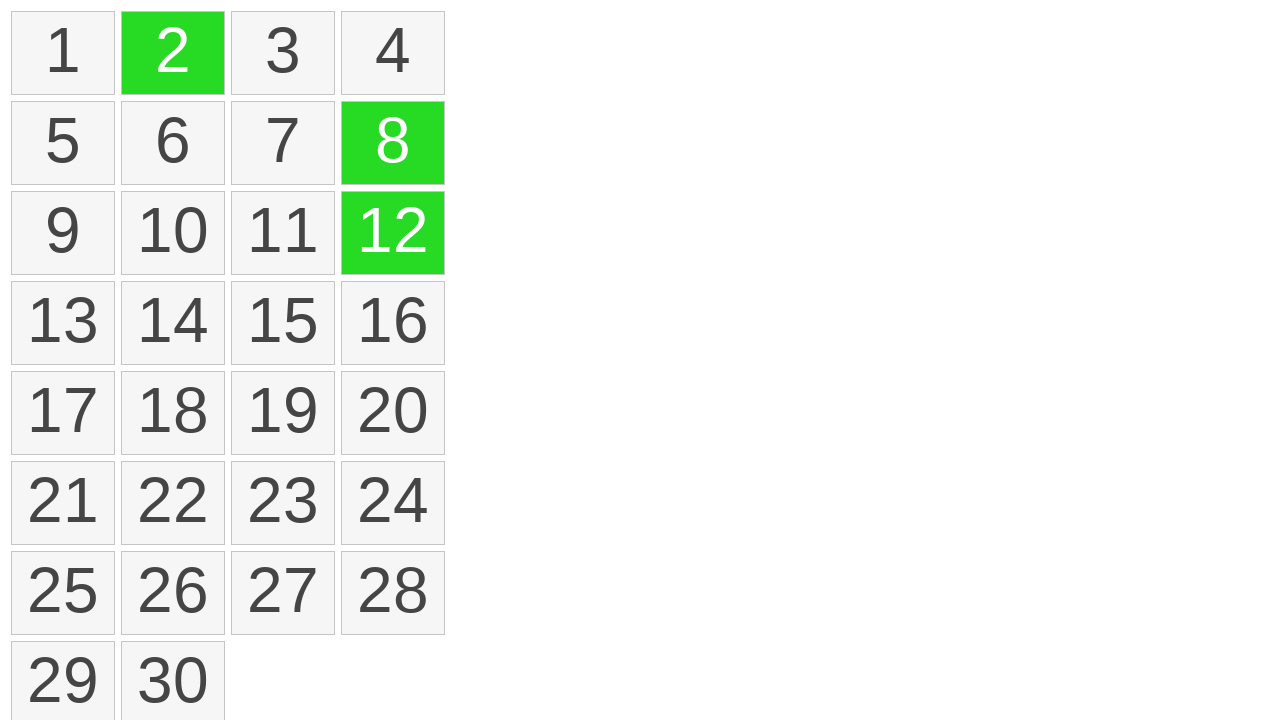

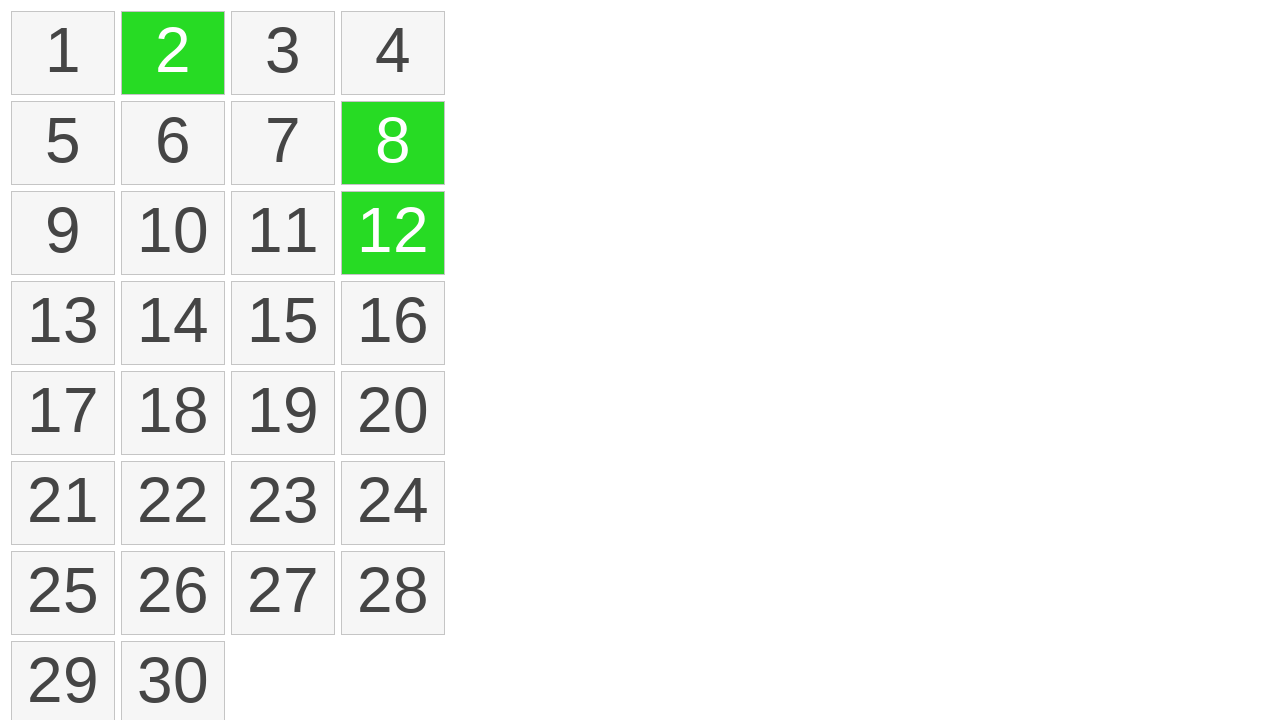